Tests the Created API link by clicking it and verifying that the response message shows status 201 Created

Starting URL: https://demoqa.com/links

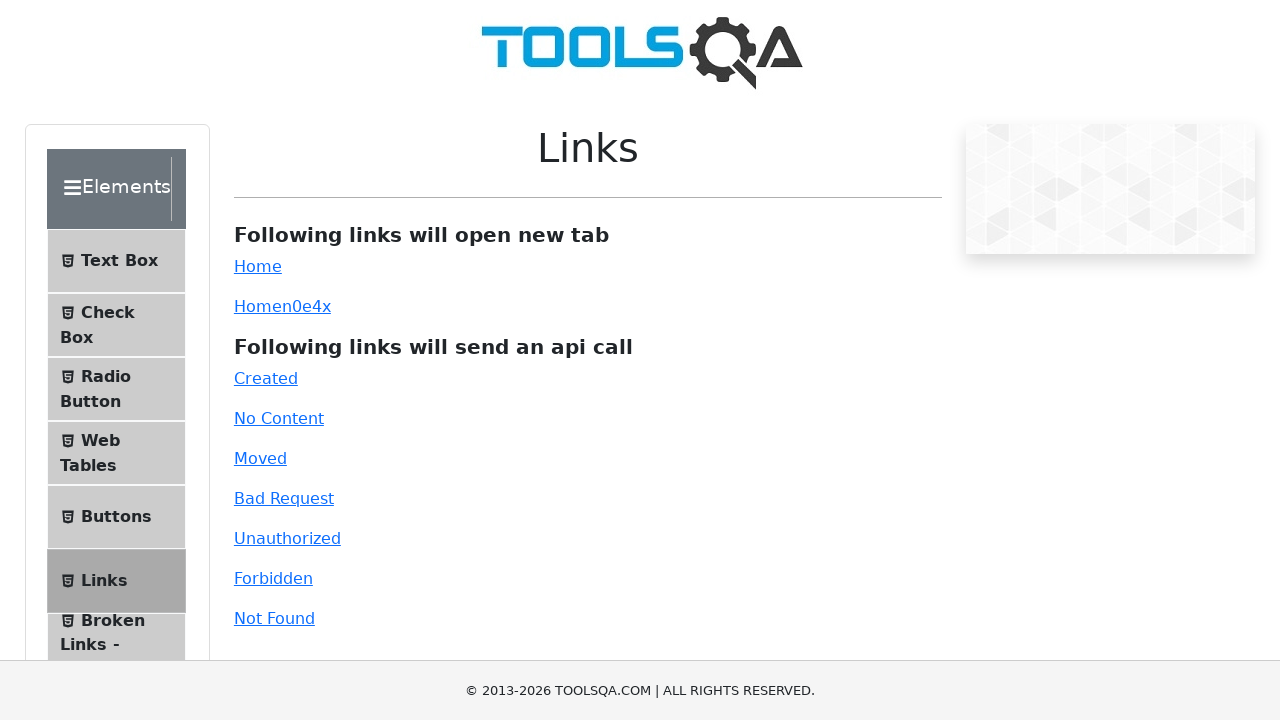

Navigated to https://demoqa.com/links
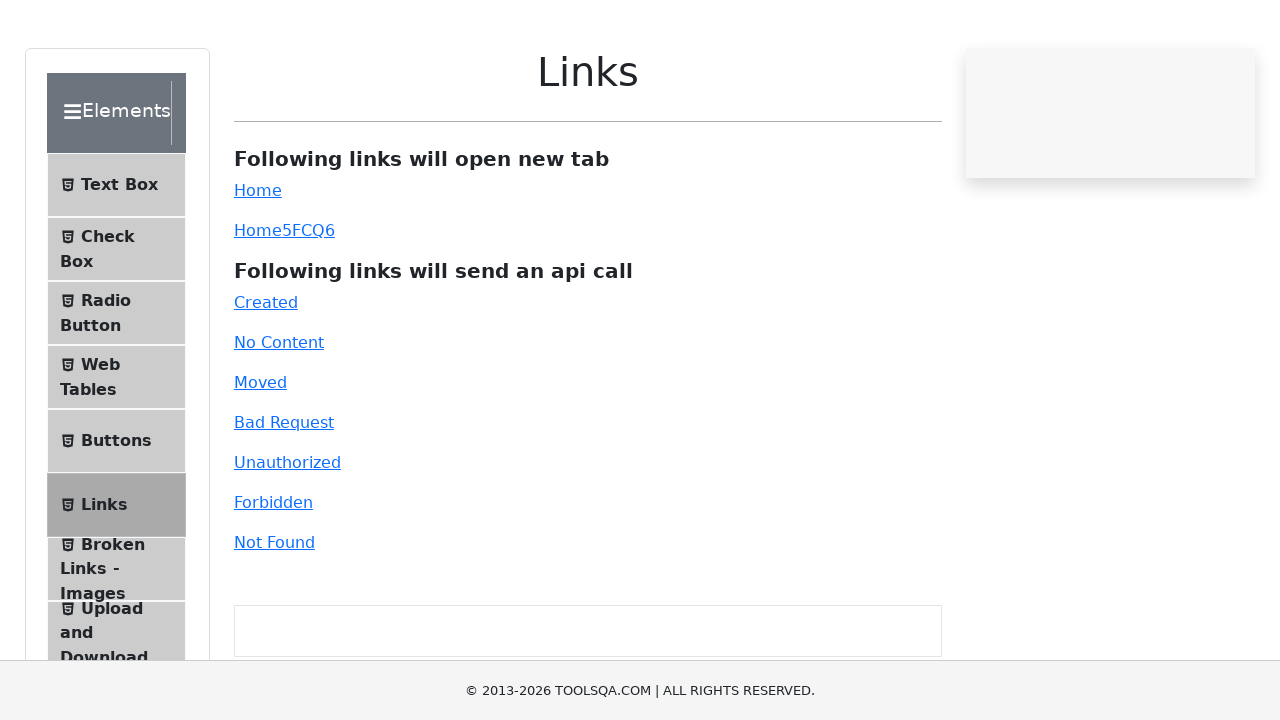

Clicked on Created API link at (266, 378) on #created
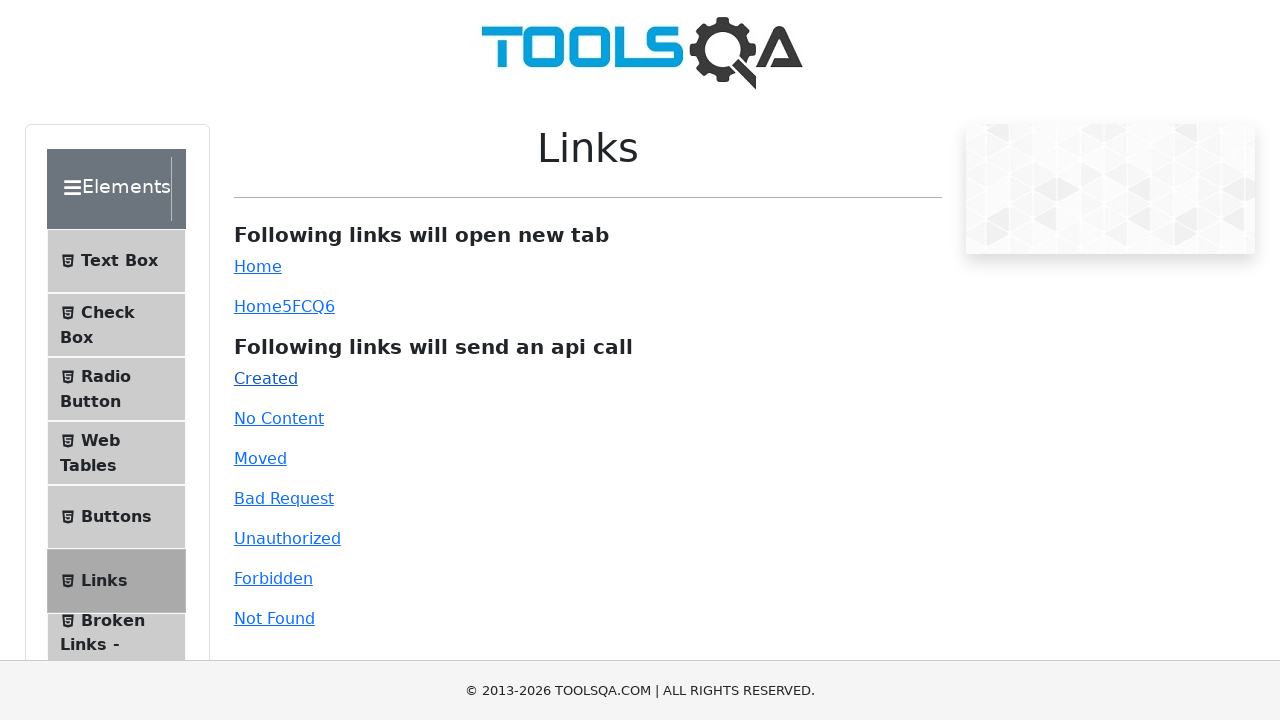

Response message element appeared
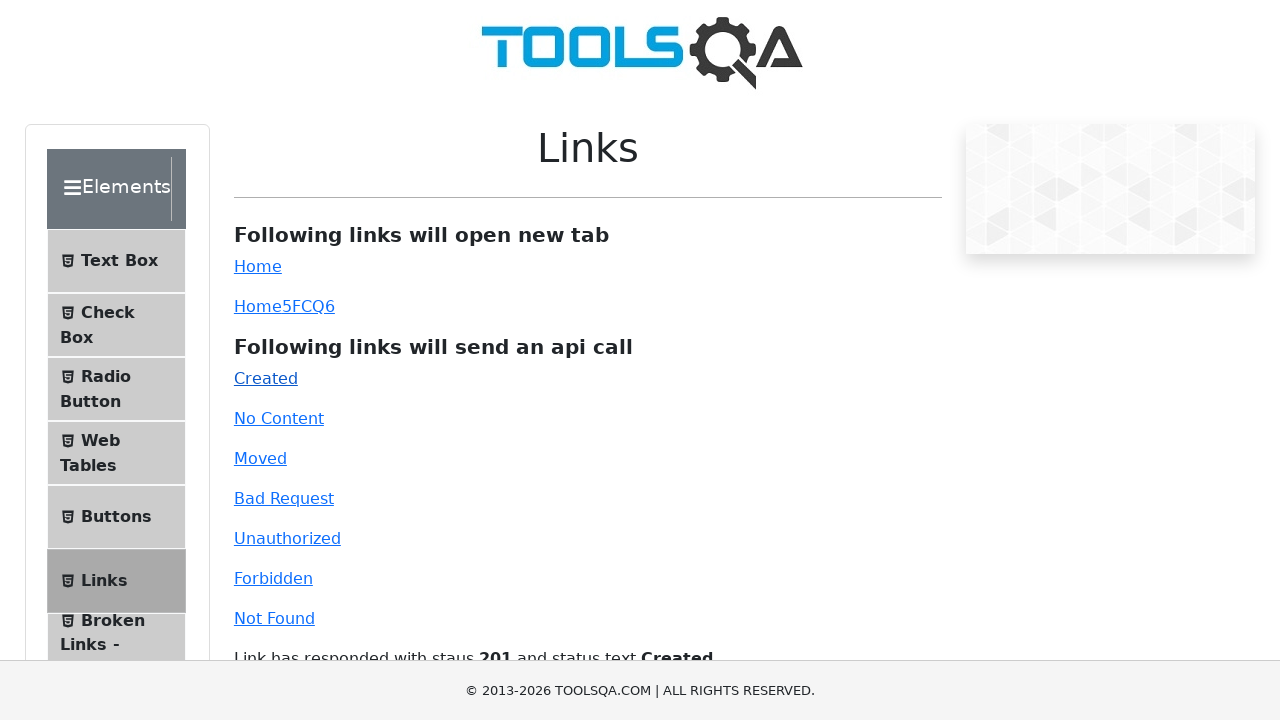

Response message element became visible
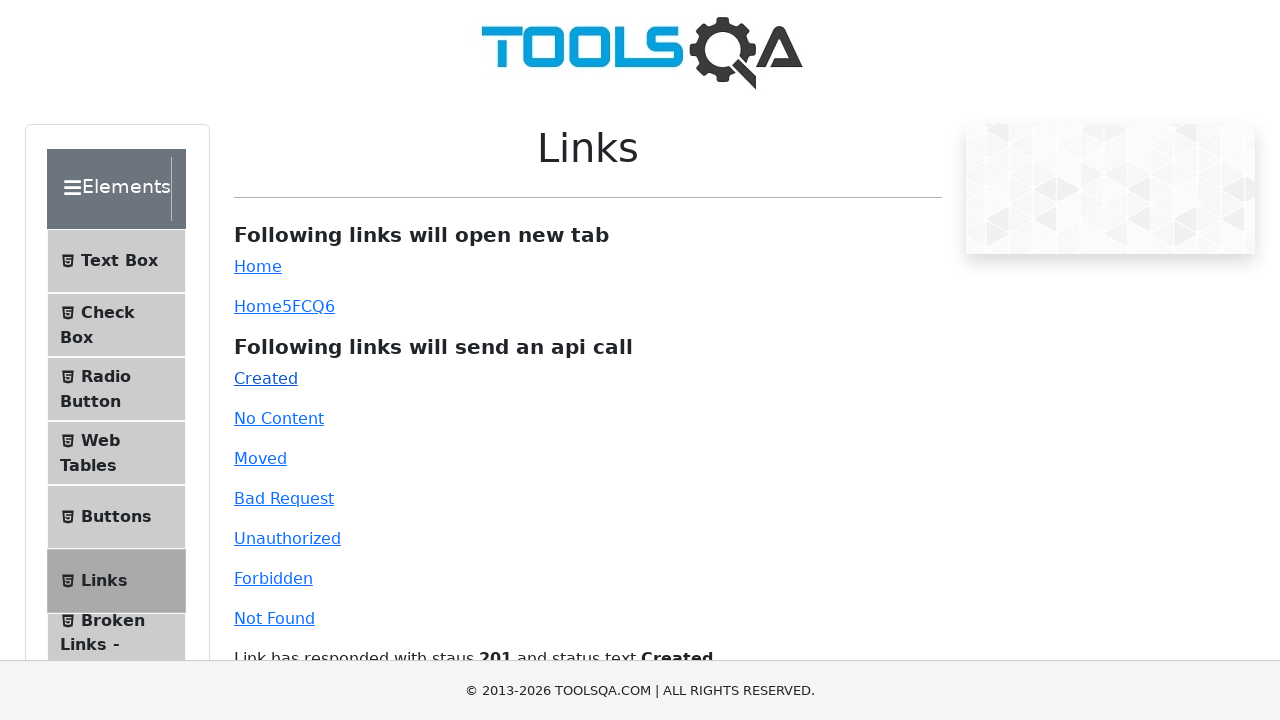

Verified response message contains status 201 and 'Created' text
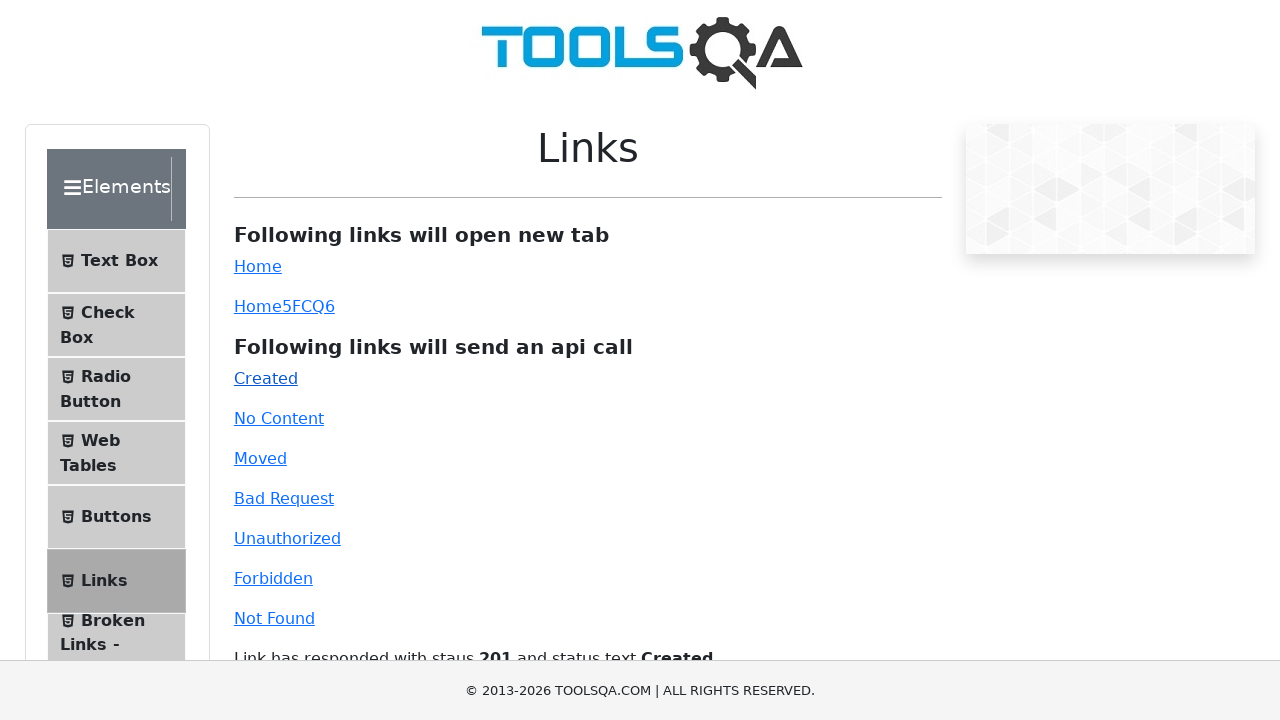

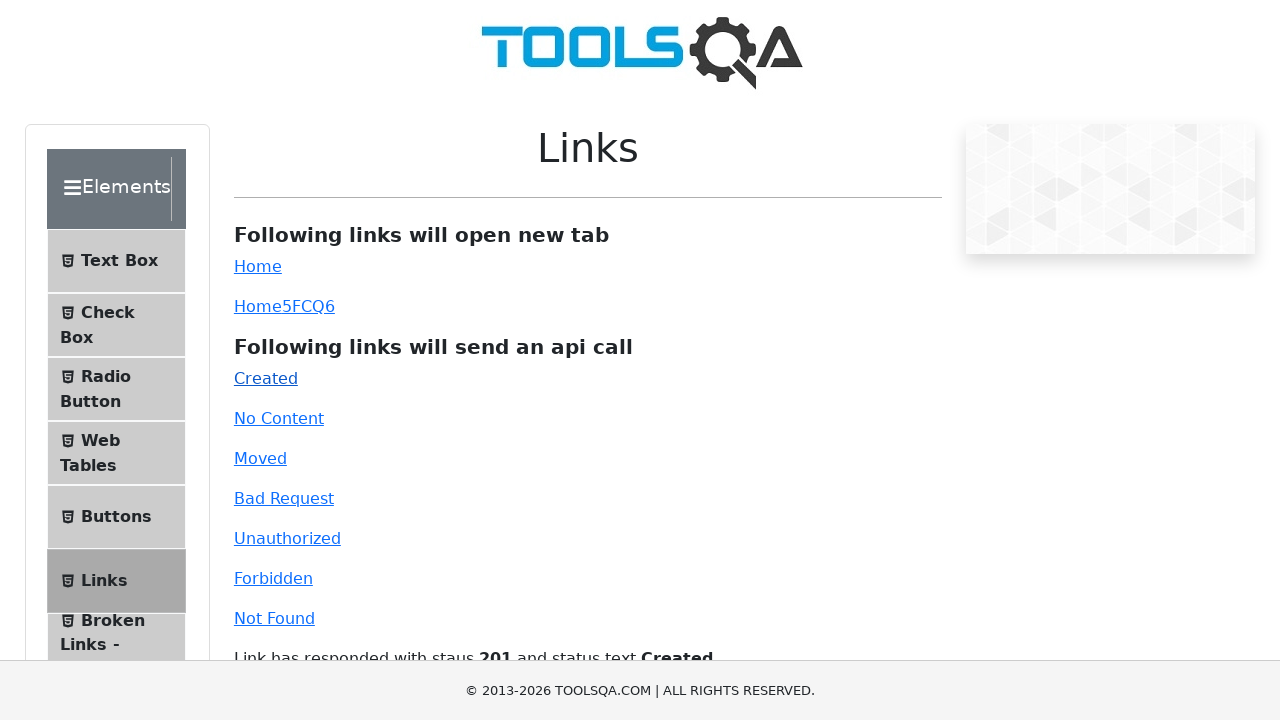